Tests opening a new browser tab by navigating to a page, opening a new tab, navigating to another page in the new tab, and verifying that two window handles exist.

Starting URL: https://the-internet.herokuapp.com/windows

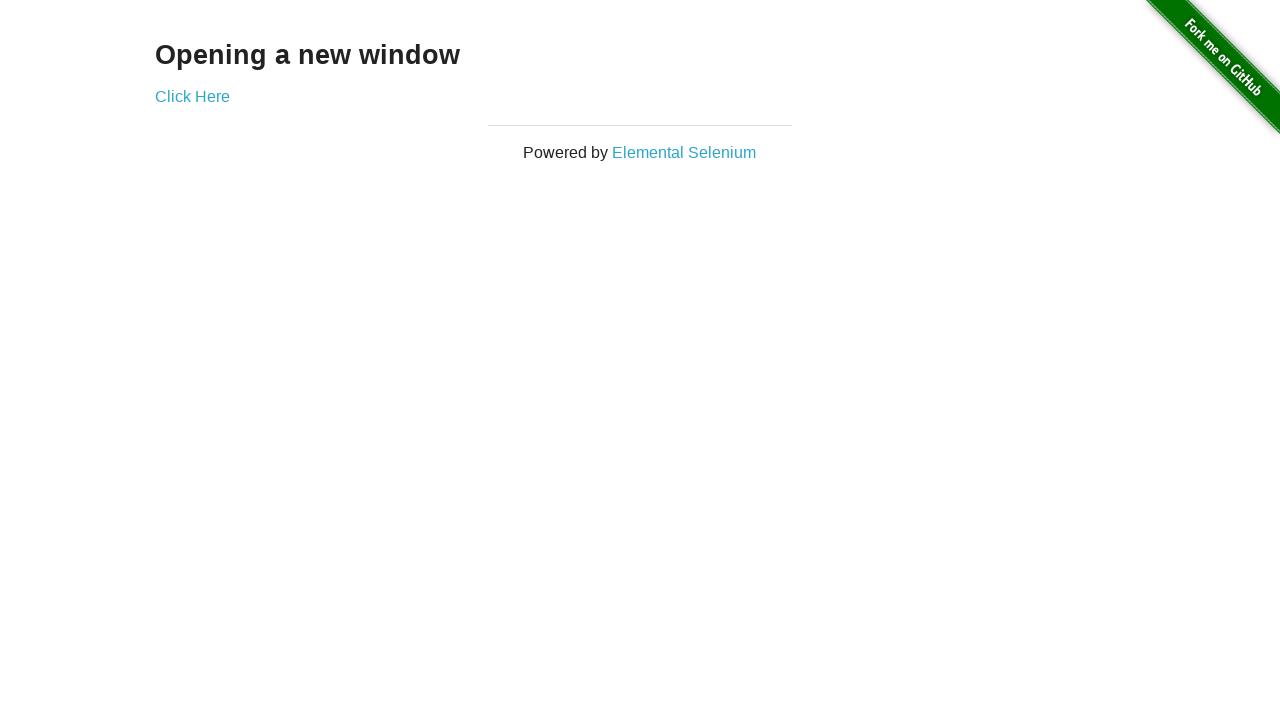

Opened a new browser tab
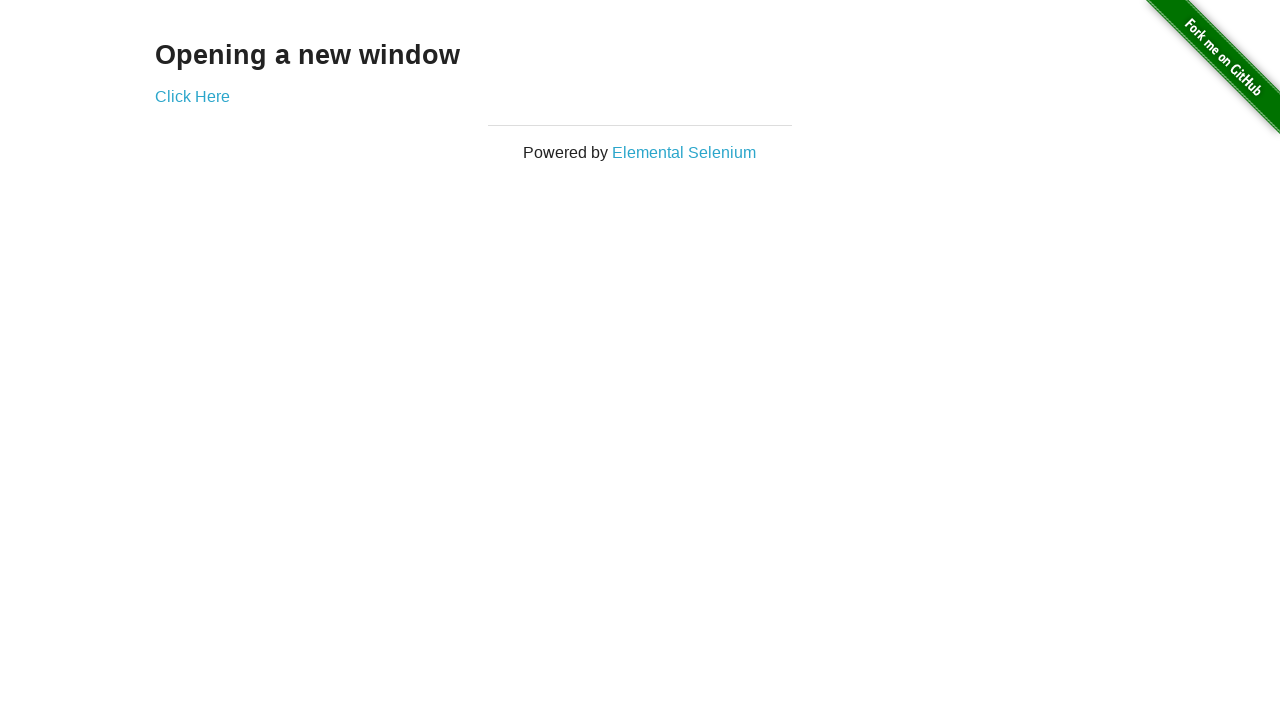

Navigated new tab to https://the-internet.herokuapp.com/typos
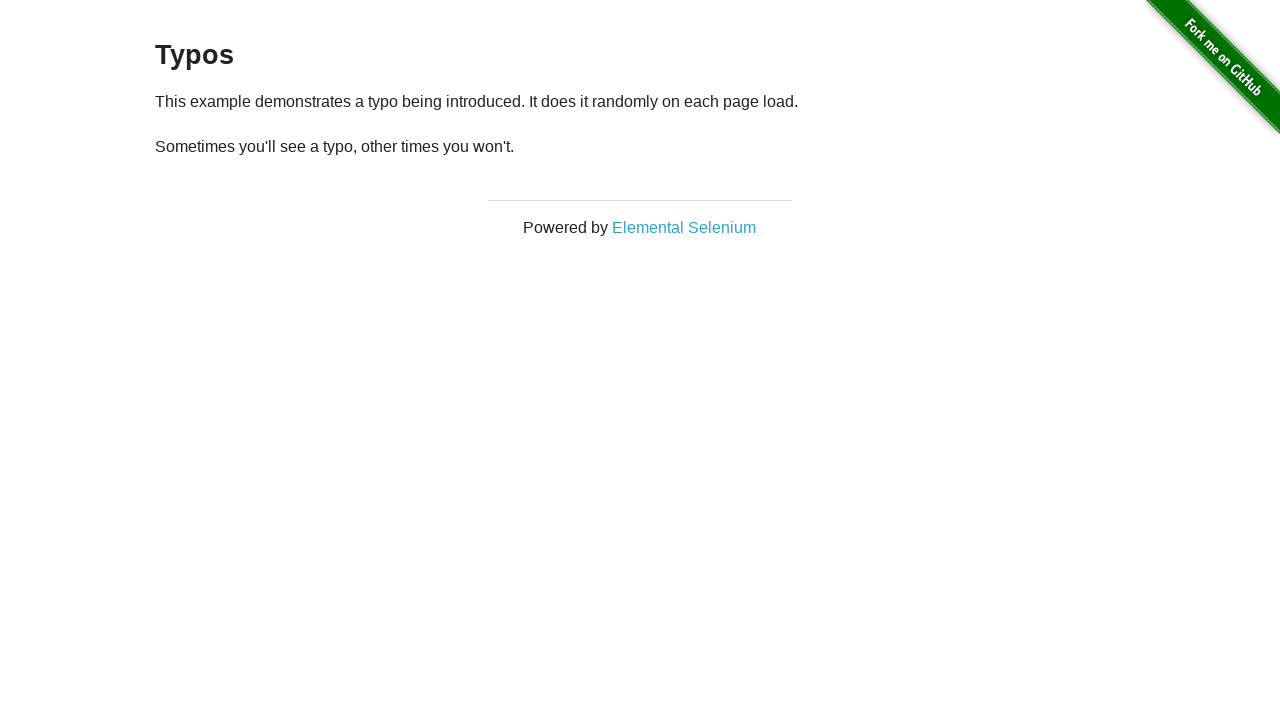

Verified that 2 pages/tabs are open
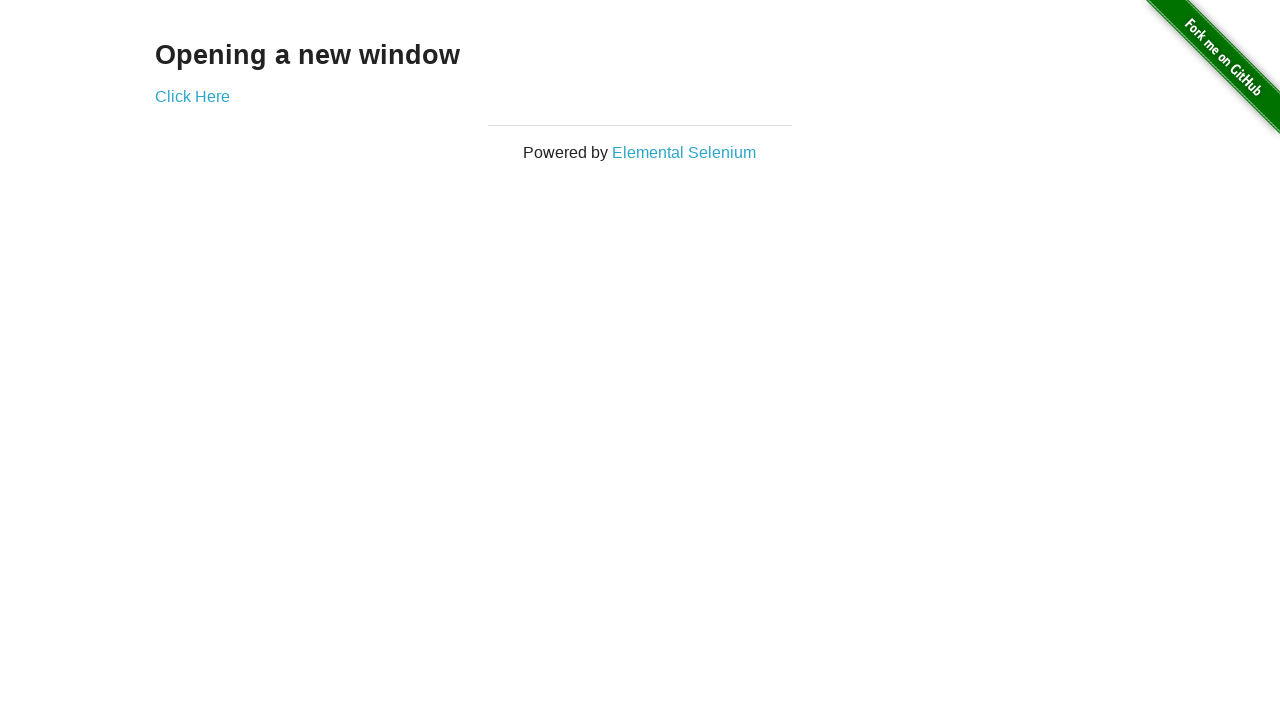

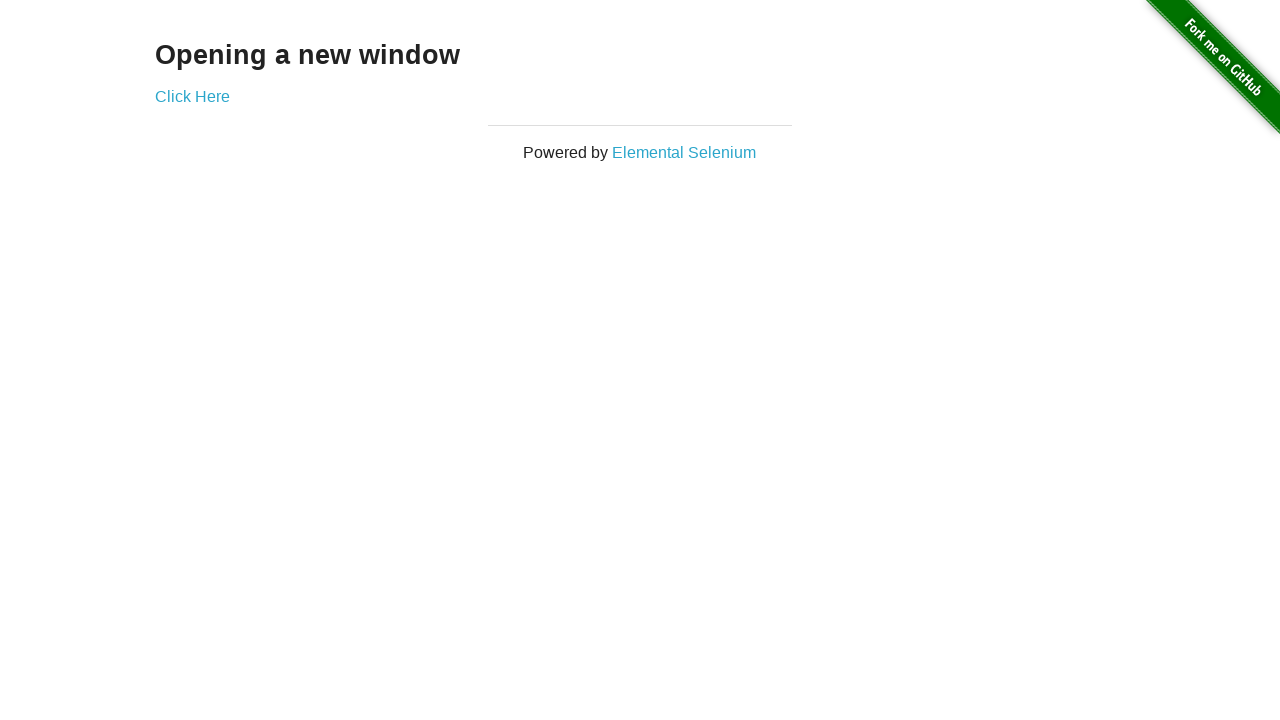